Navigates to an accordion demo page and verifies that the page title is "Accordion"

Starting URL: https://automationtesting.co.uk/accordion.html

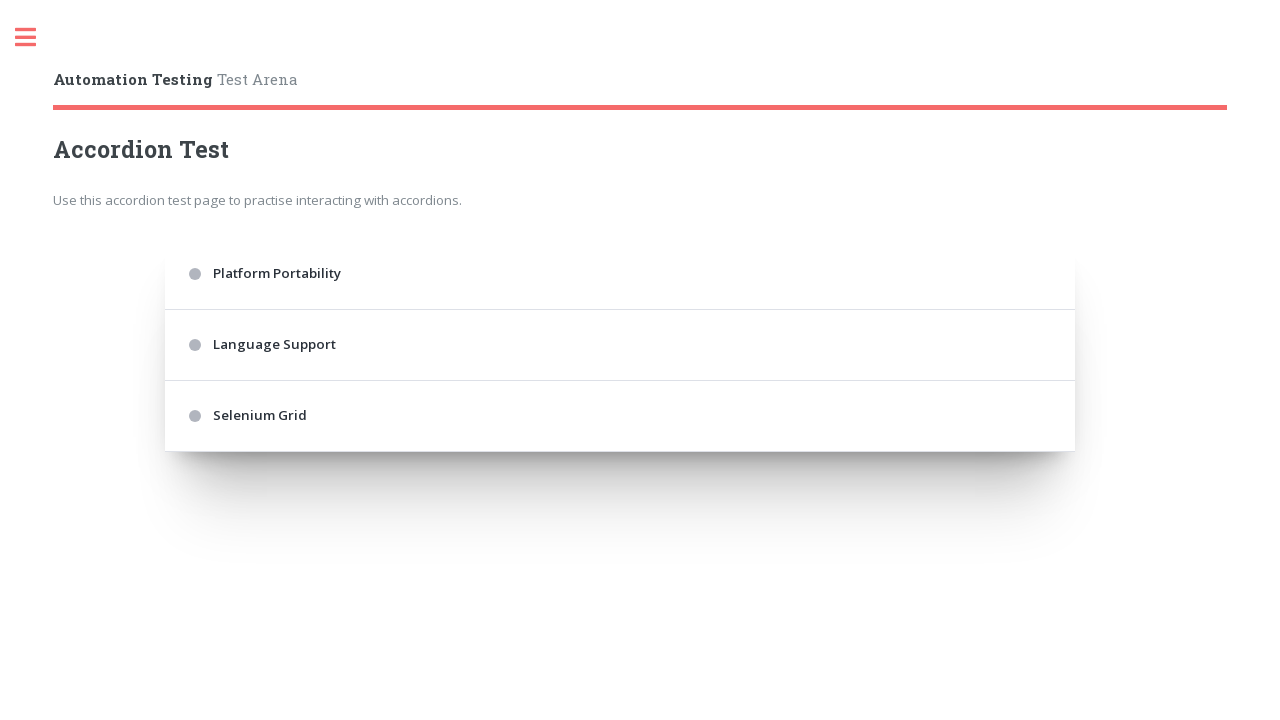

Navigated to accordion demo page
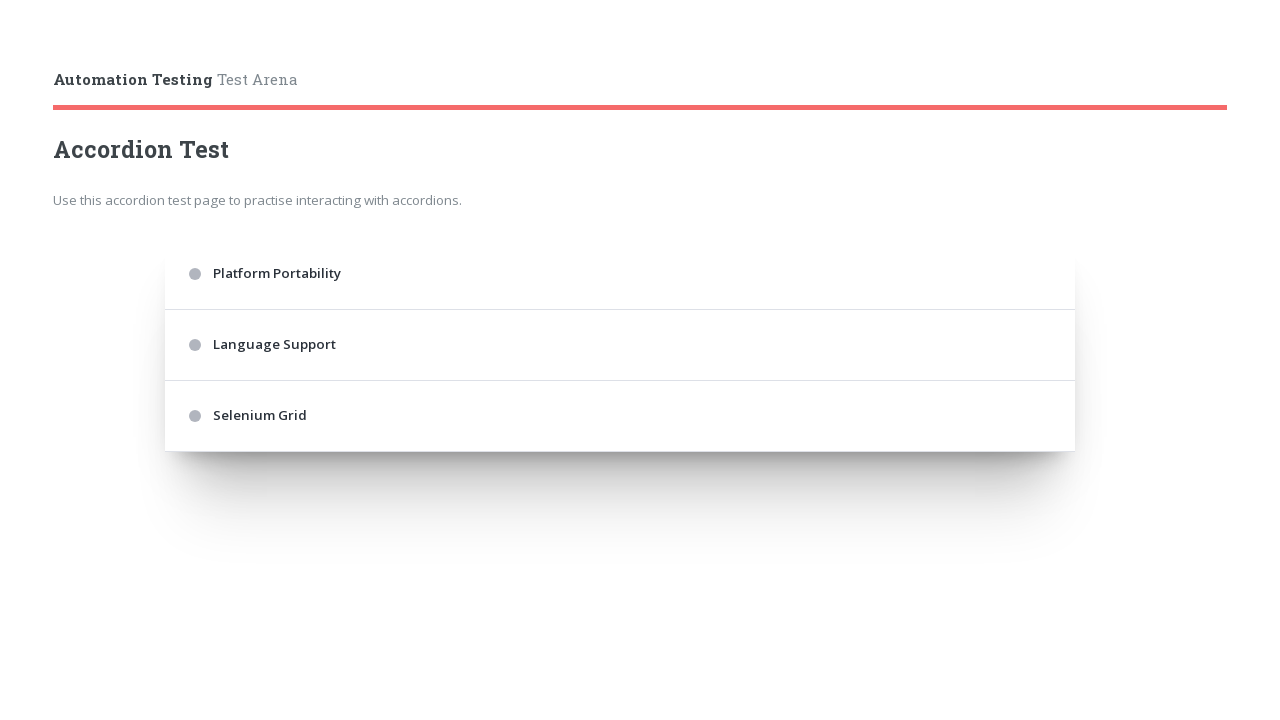

Verified page title is 'Accordion'
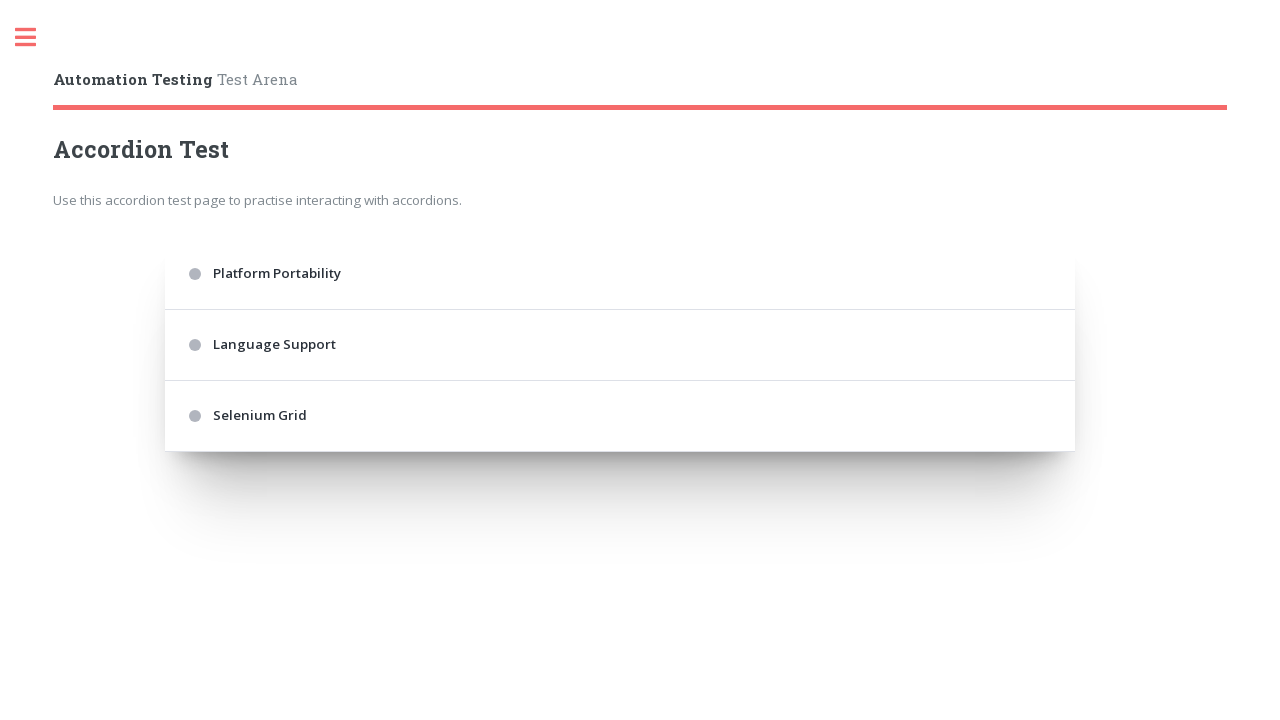

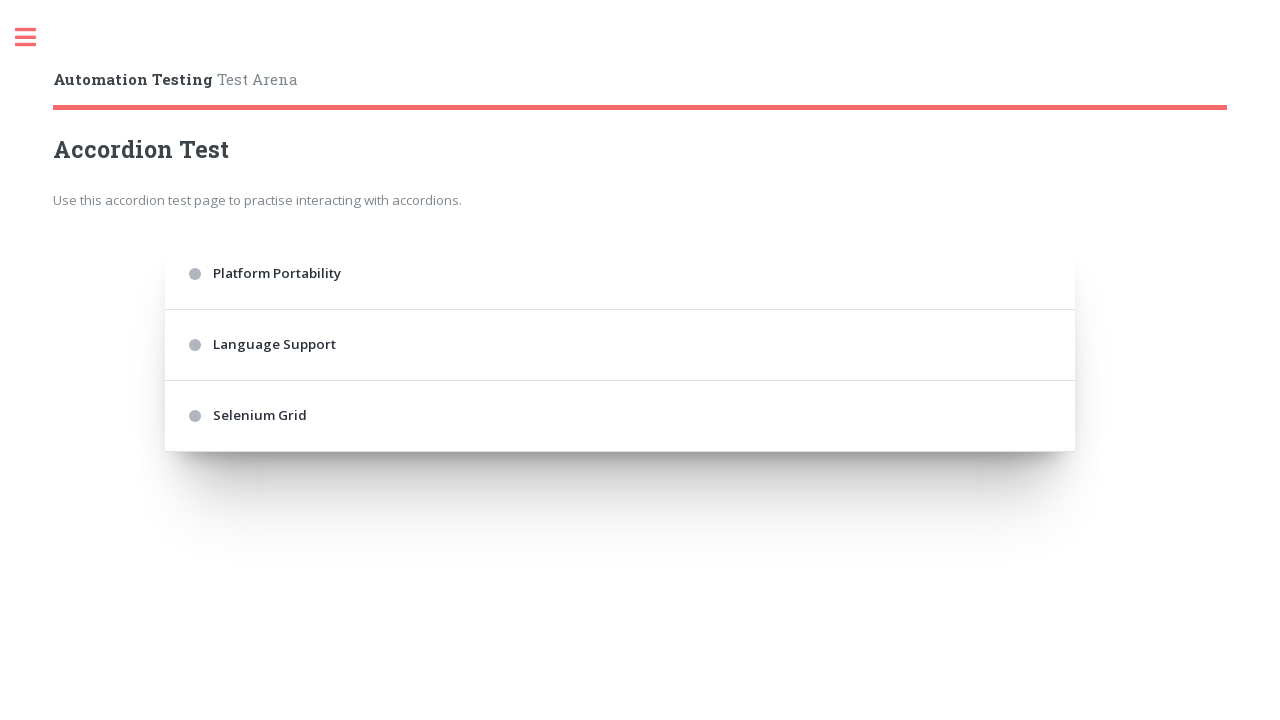